Tests dropdown and checkbox interactions on a travel booking form, including selecting senior citizen discount and increasing passenger count

Starting URL: https://rahulshettyacademy.com/dropdownsPractise/

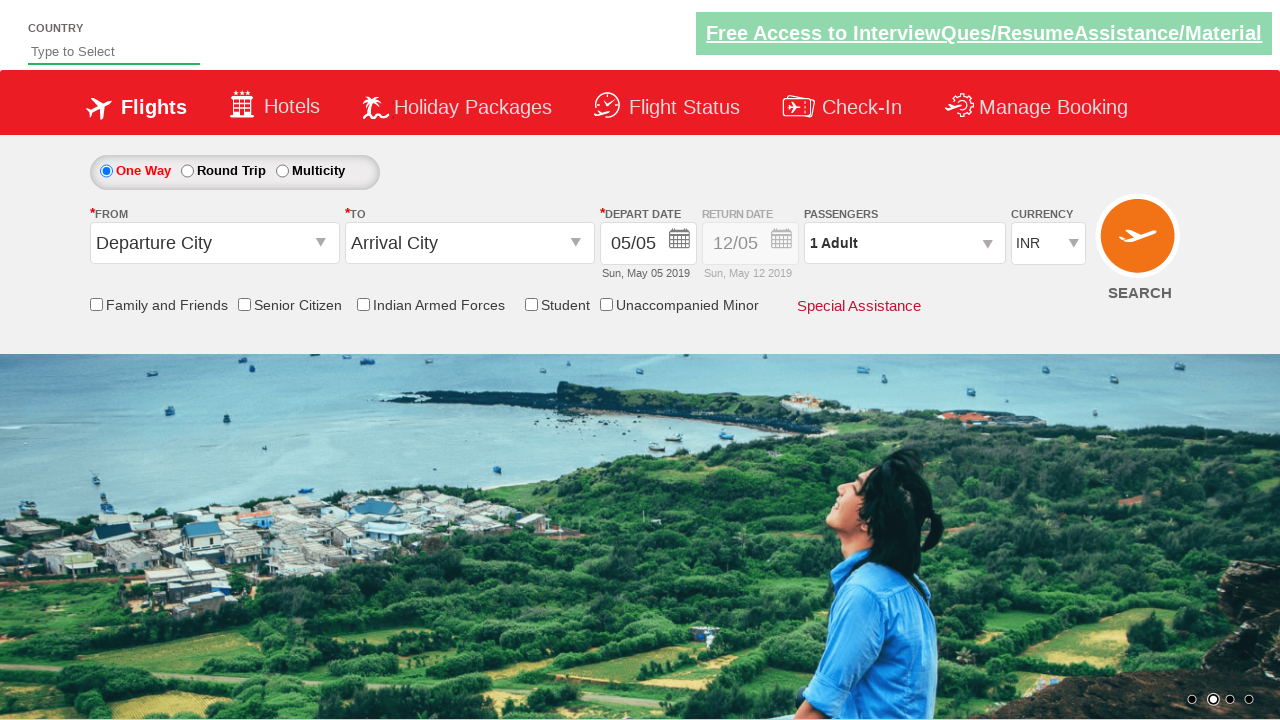

Verified senior citizen discount checkbox is initially unchecked
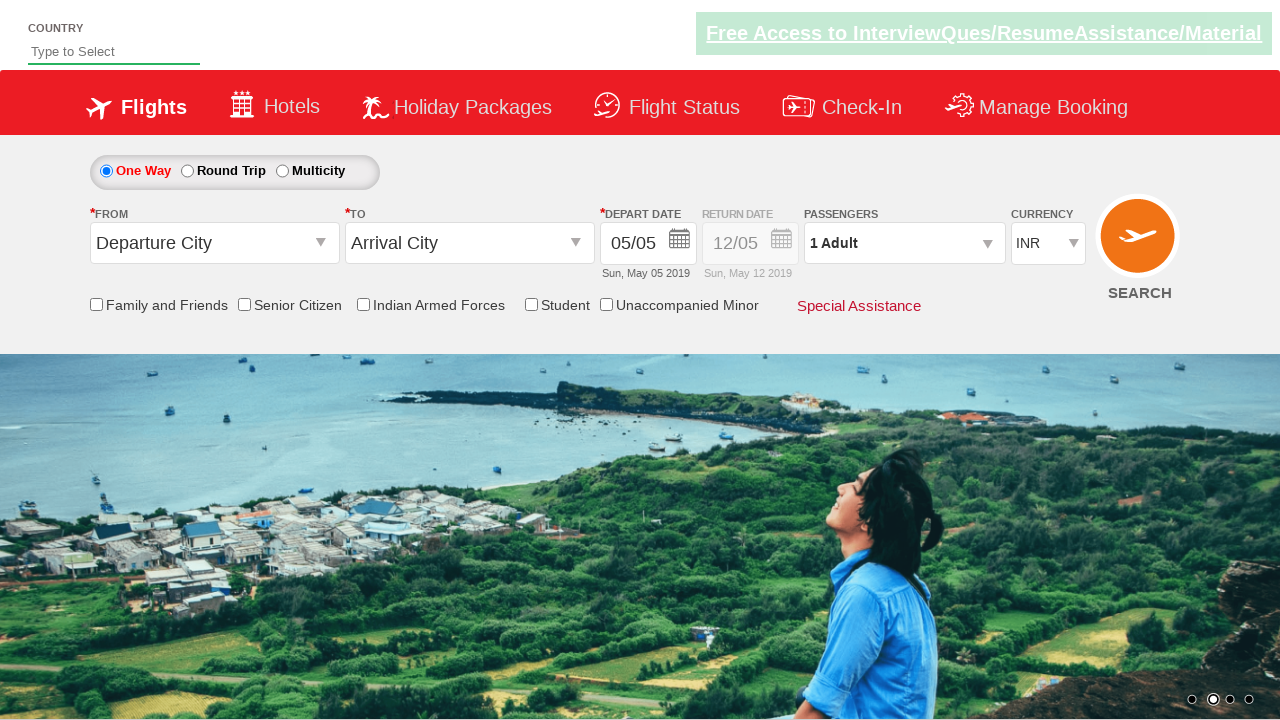

Clicked senior citizen discount checkbox at (244, 304) on input[id*='SeniorCitizenDiscount']
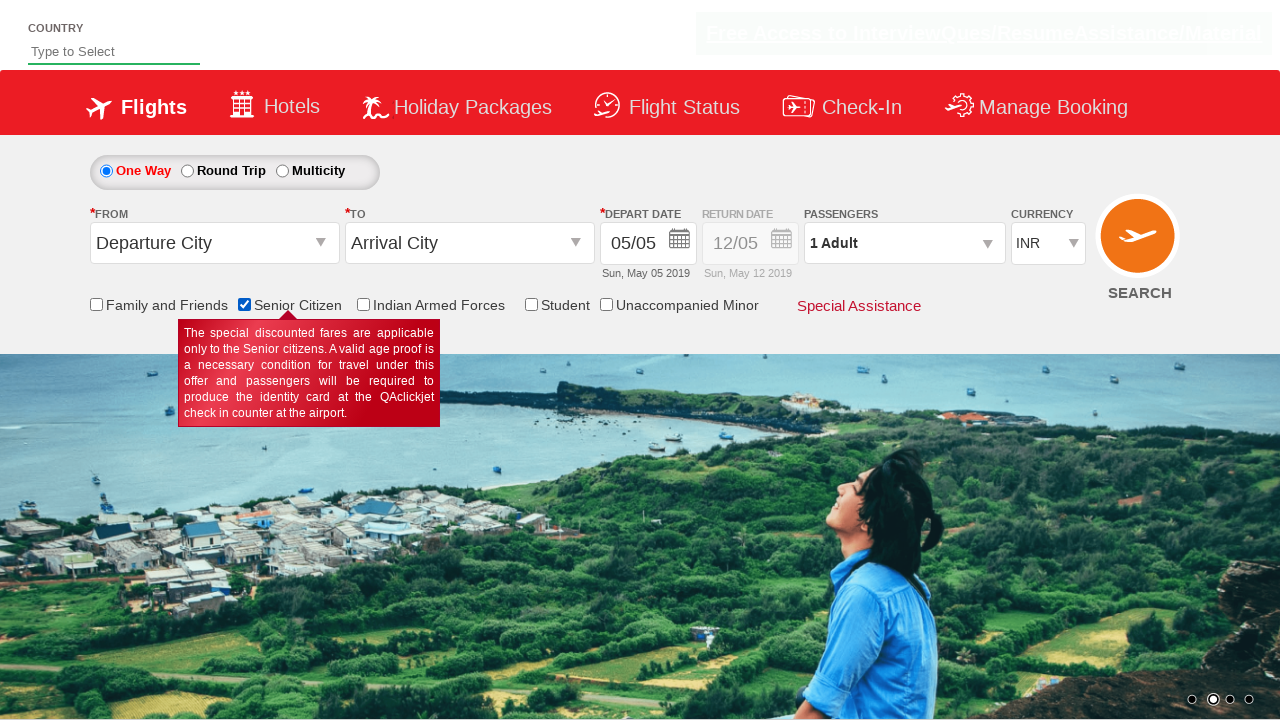

Verified senior citizen discount checkbox is now checked
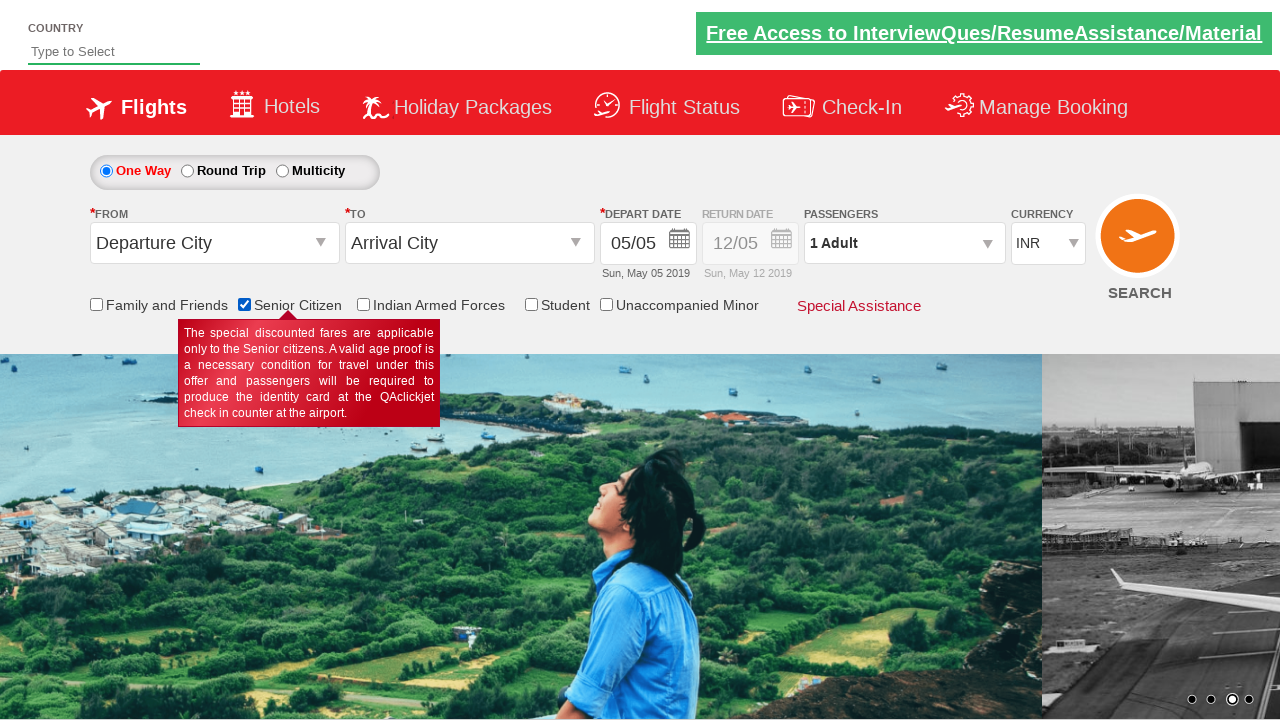

Clicked passenger info dropdown at (904, 243) on #divpaxinfo
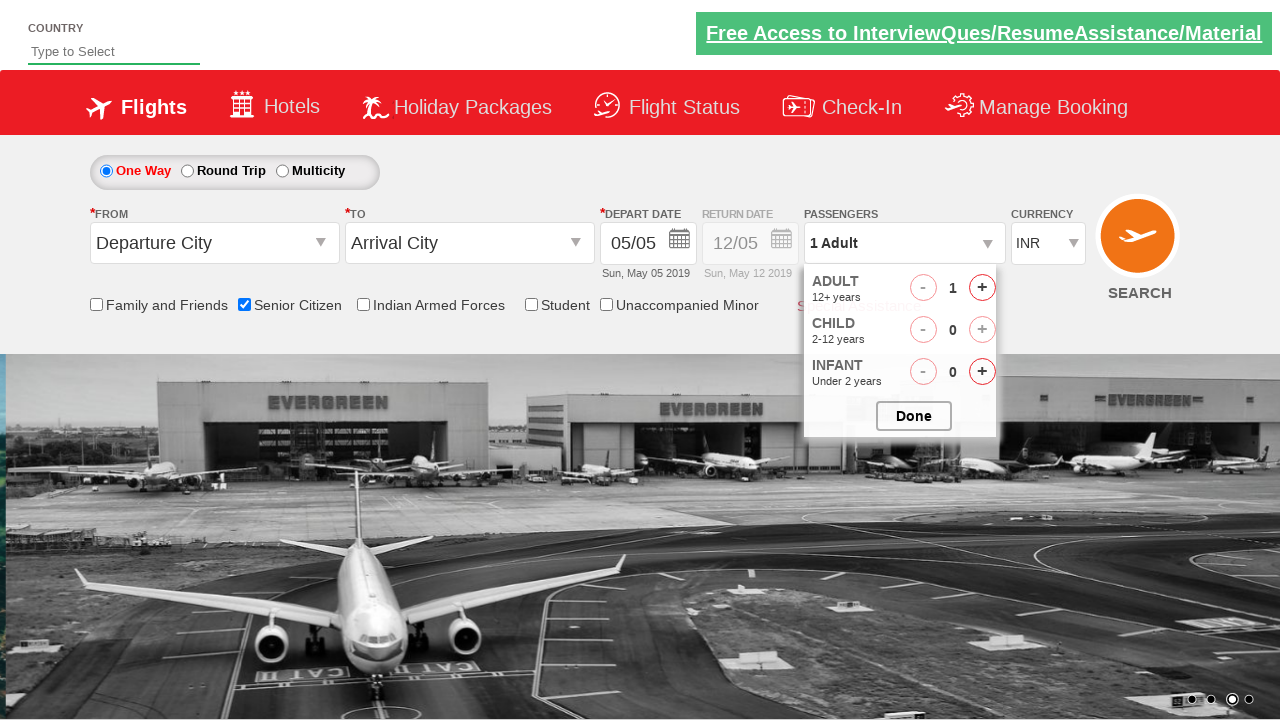

Waited for dropdown to be fully visible
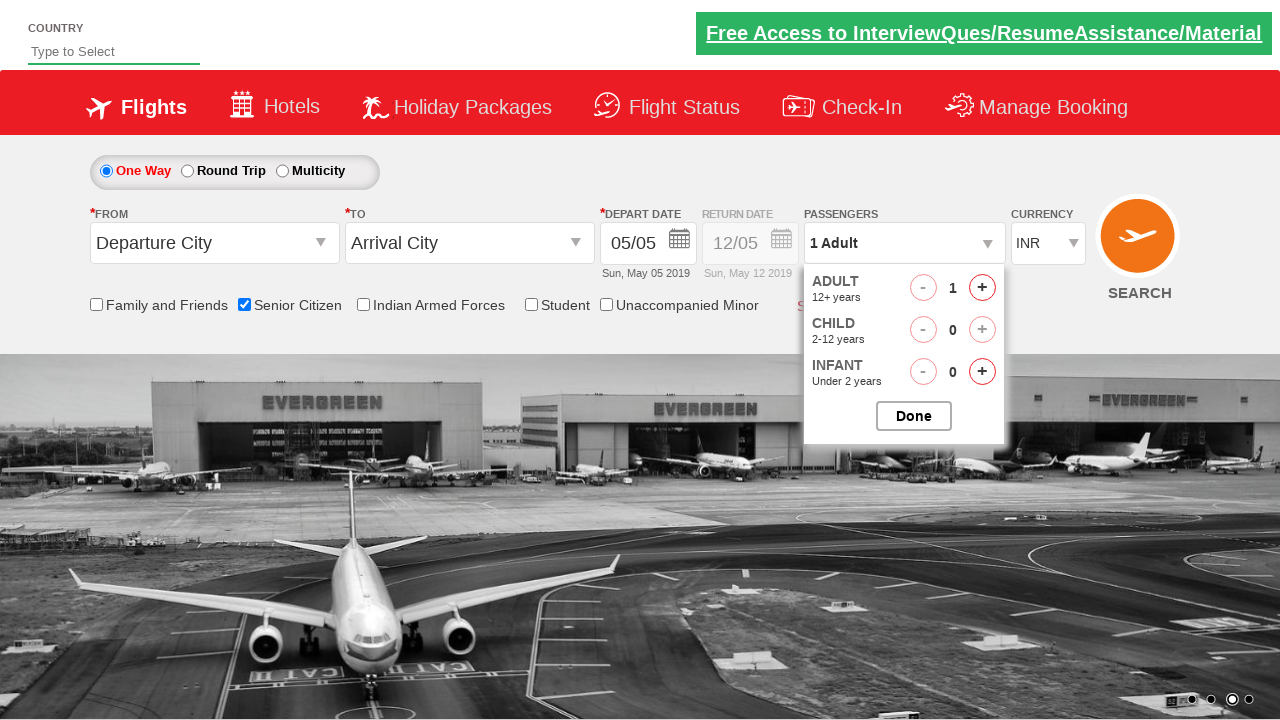

Clicked adult increment button (increment 1 of 4) at (982, 288) on #hrefIncAdt
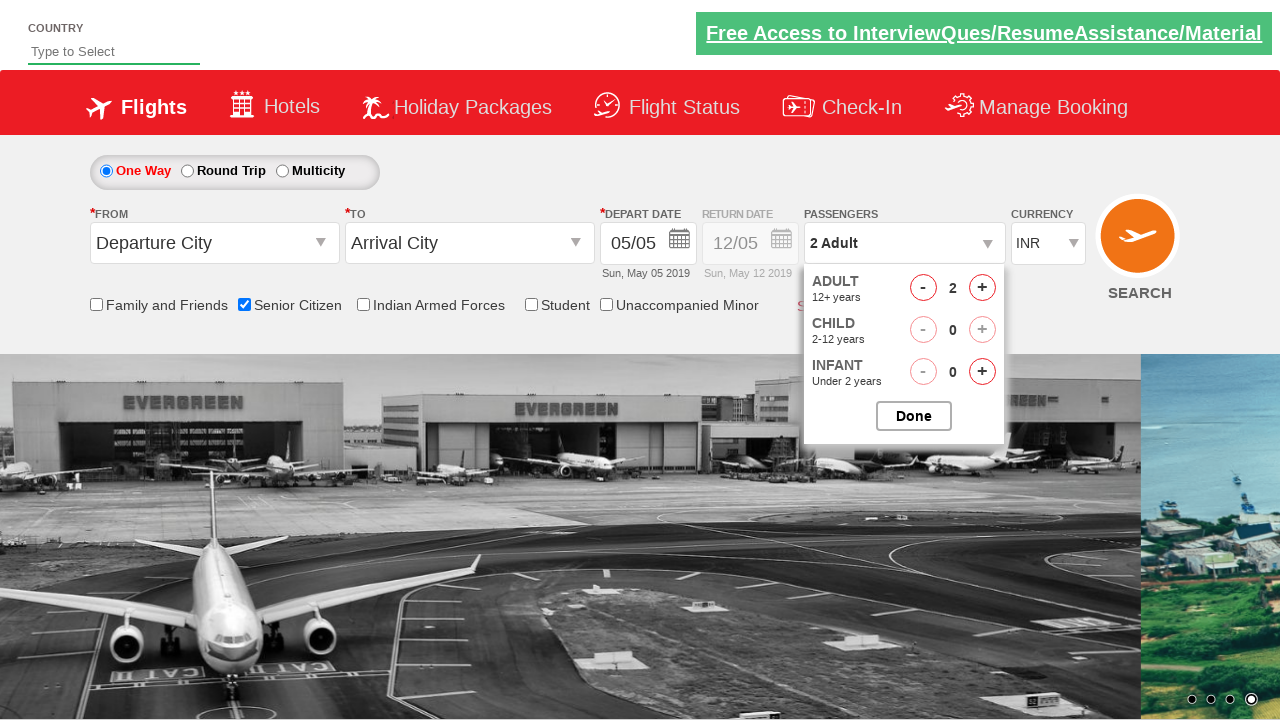

Clicked adult increment button (increment 2 of 4) at (982, 288) on #hrefIncAdt
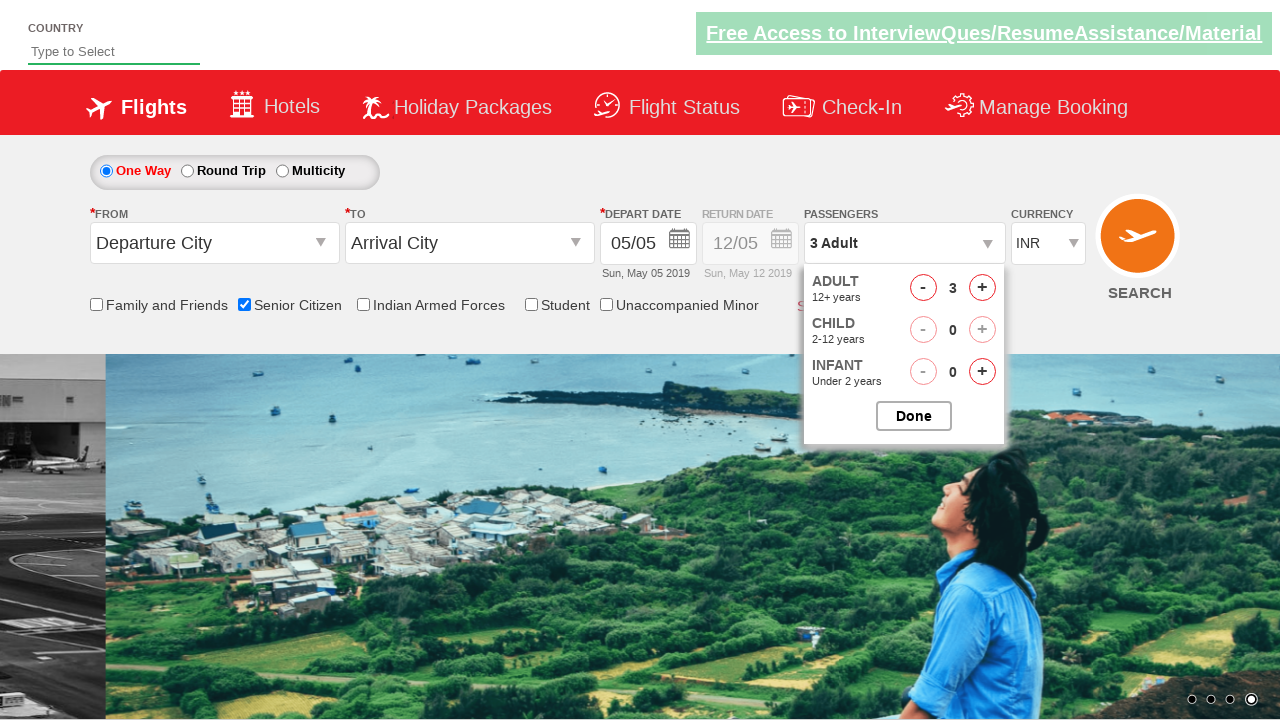

Clicked adult increment button (increment 3 of 4) at (982, 288) on #hrefIncAdt
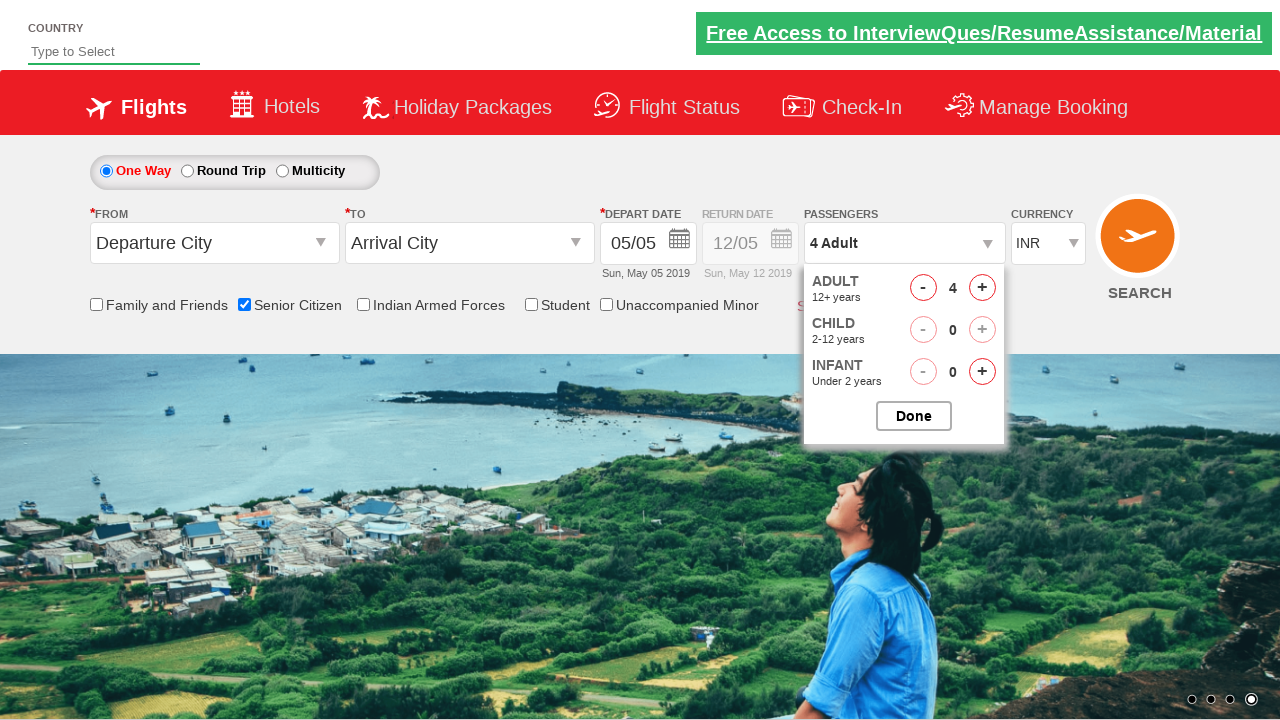

Clicked adult increment button (increment 4 of 4) at (982, 288) on #hrefIncAdt
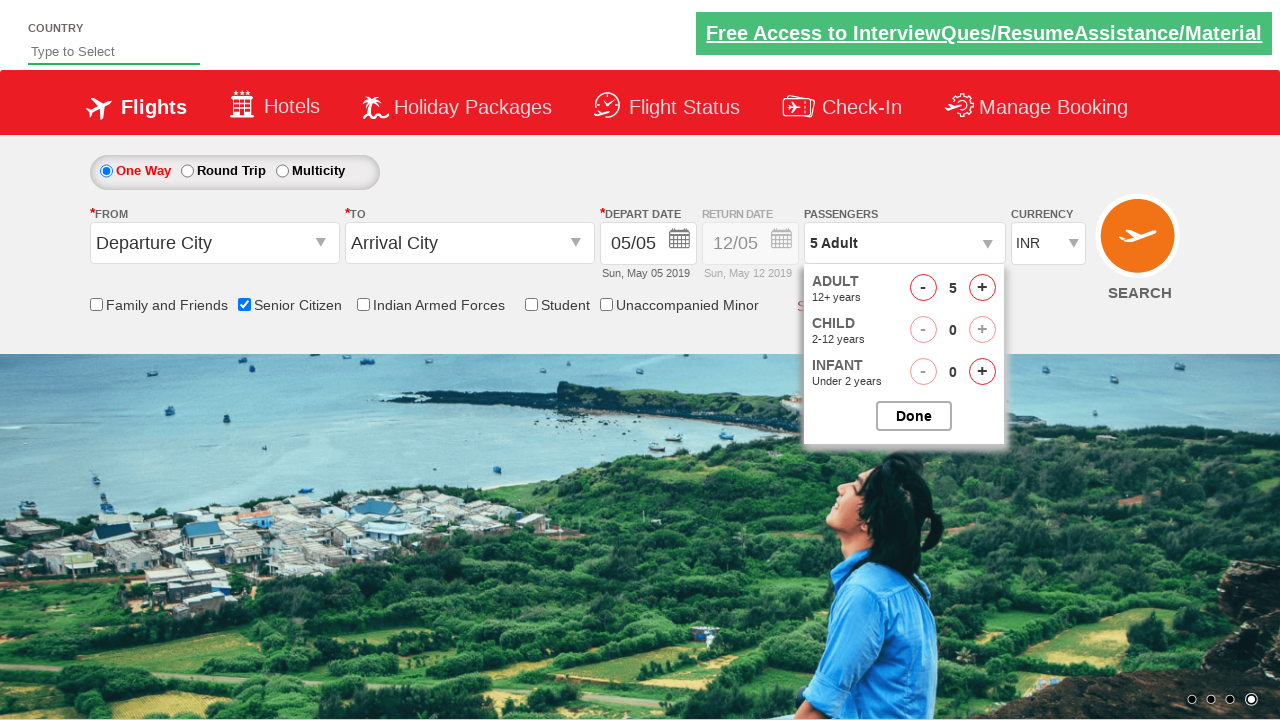

Closed passenger selection dropdown at (914, 416) on #btnclosepaxoption
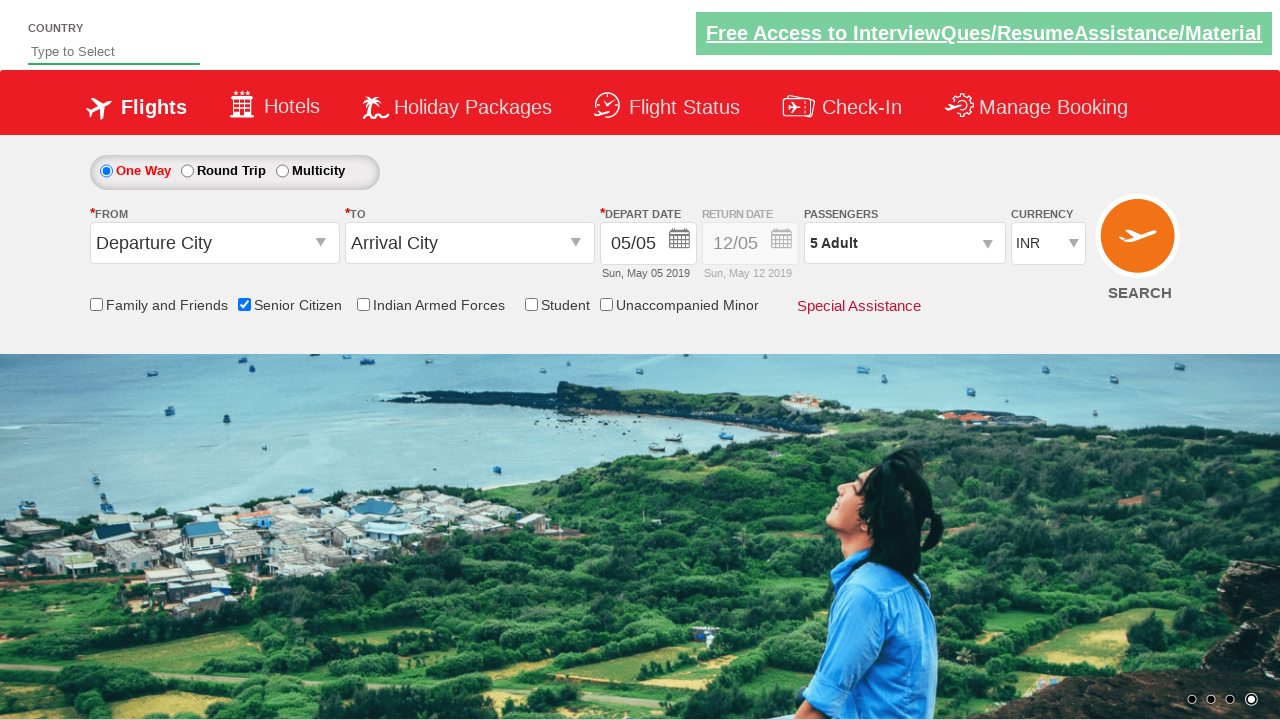

Verified passenger count displays '5 Adult'
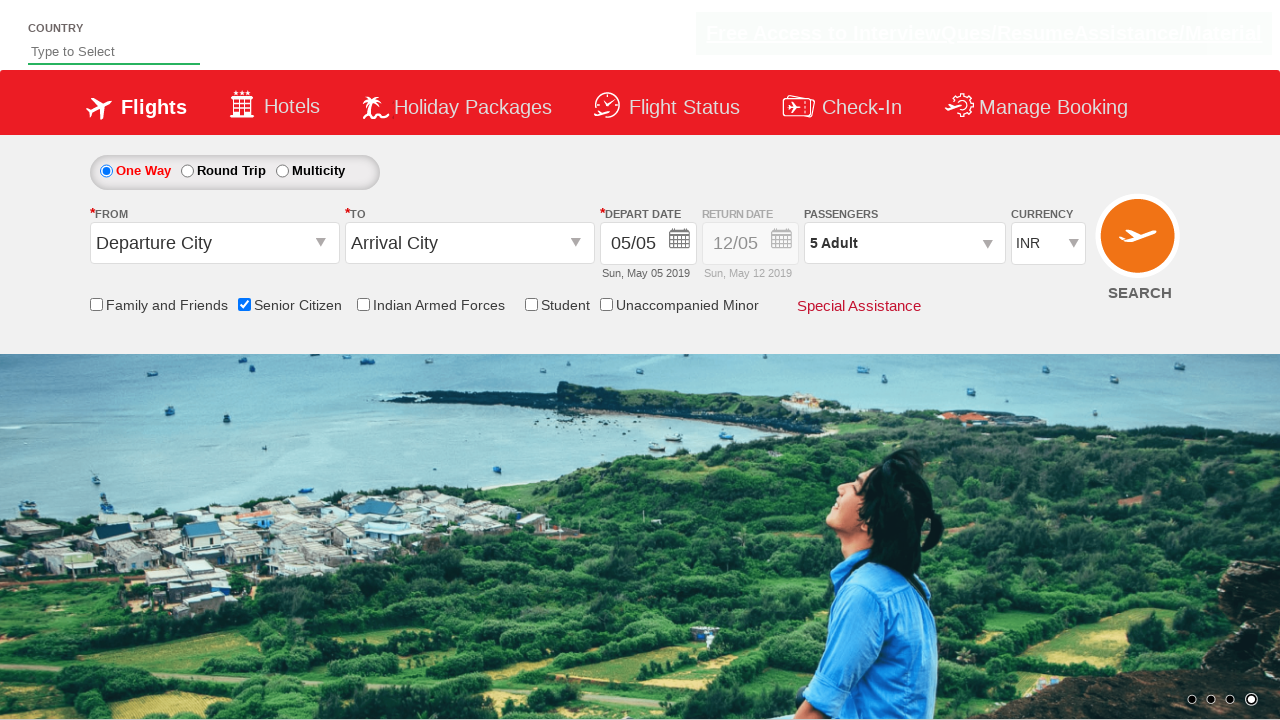

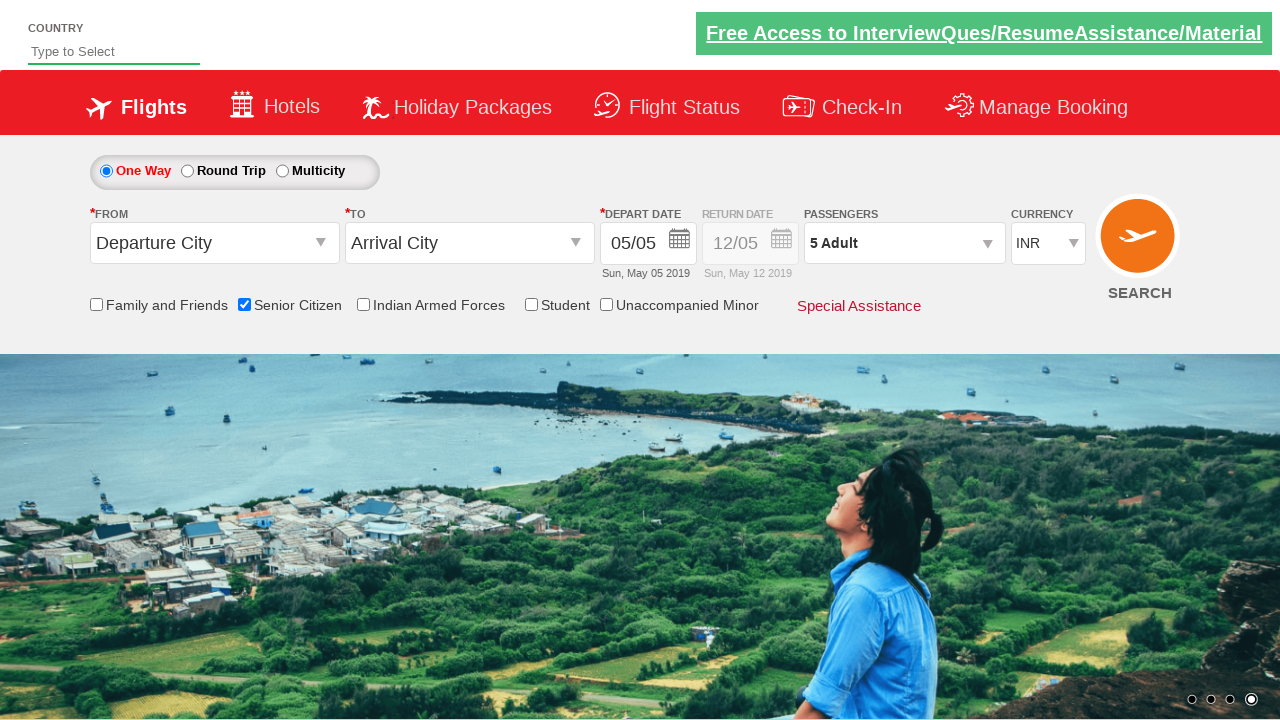